Tests that checking all todos marks the toggle-all checkbox as checked

Starting URL: http://backbonejs.org/examples/todos/

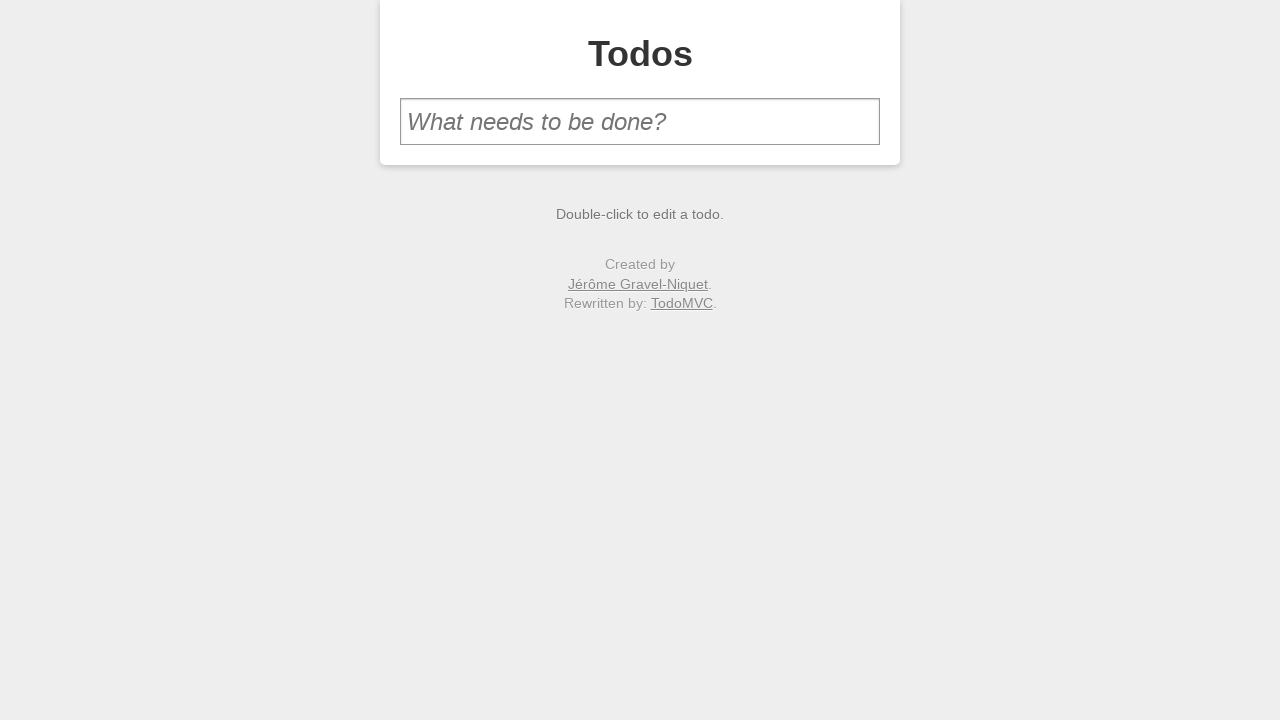

Filled new todo input with 'one' on #new-todo
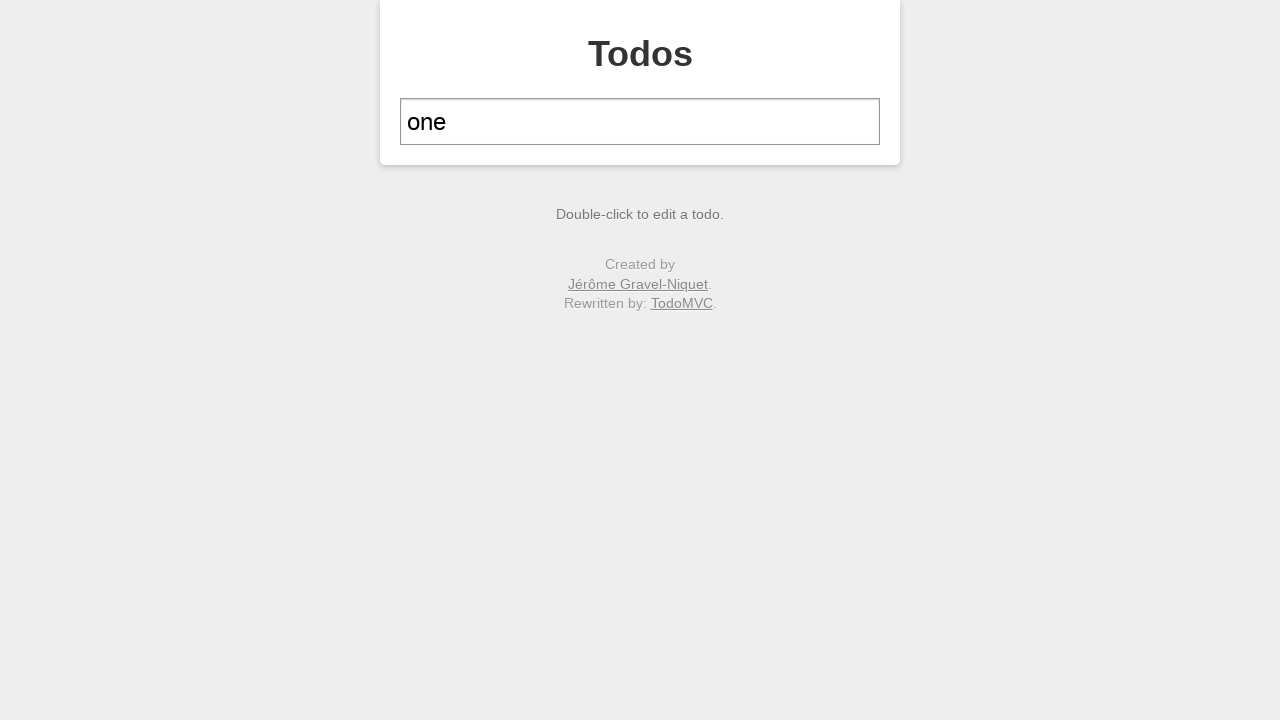

Pressed Enter to add first todo item on #new-todo
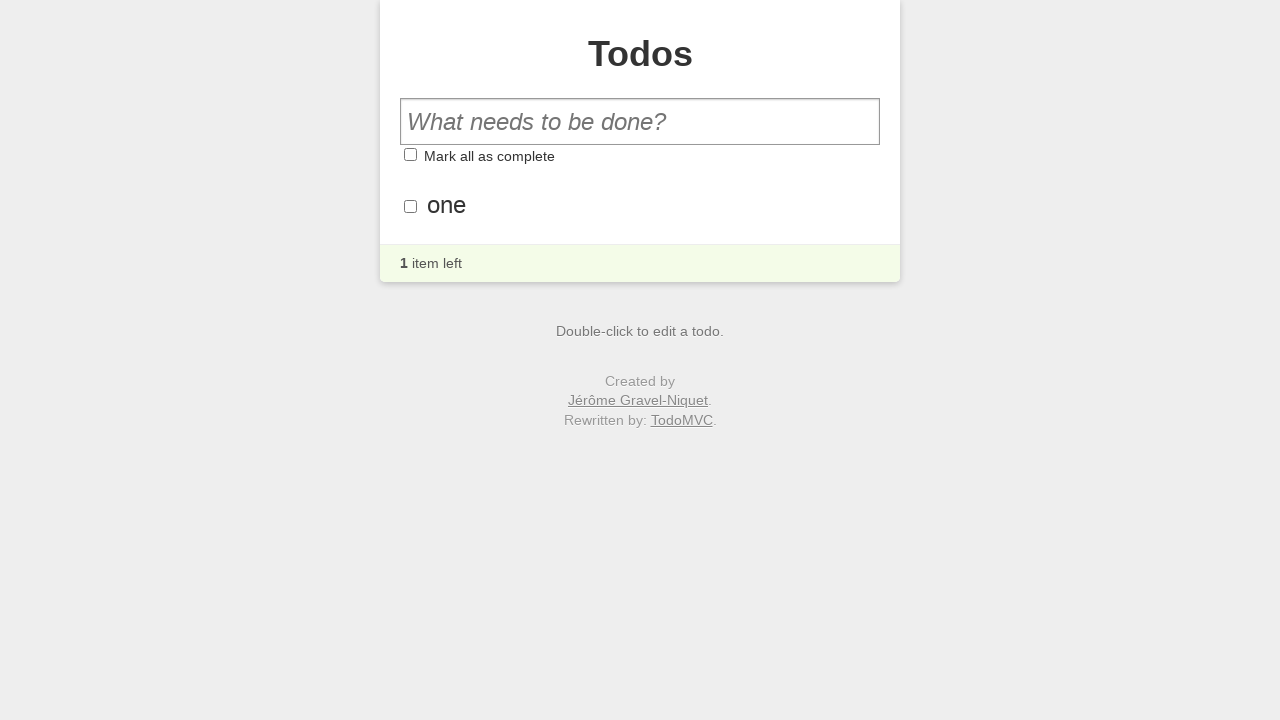

Filled new todo input with 'two' on #new-todo
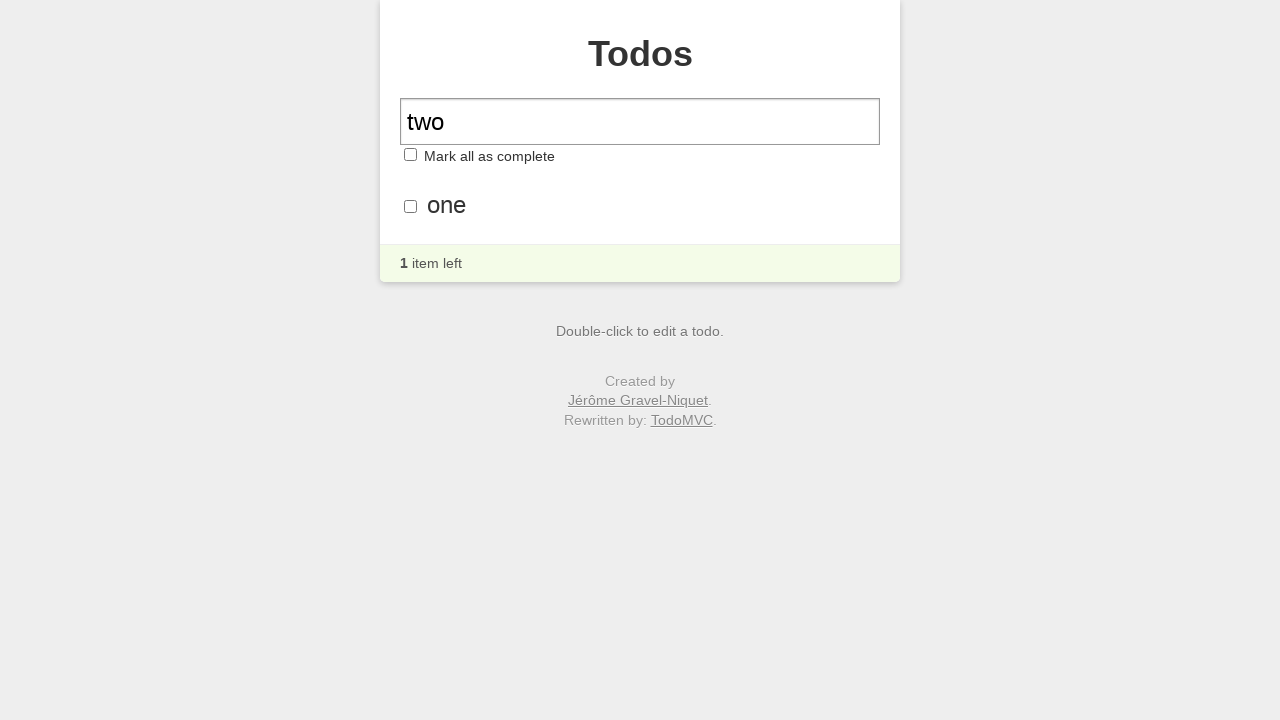

Pressed Enter to add second todo item on #new-todo
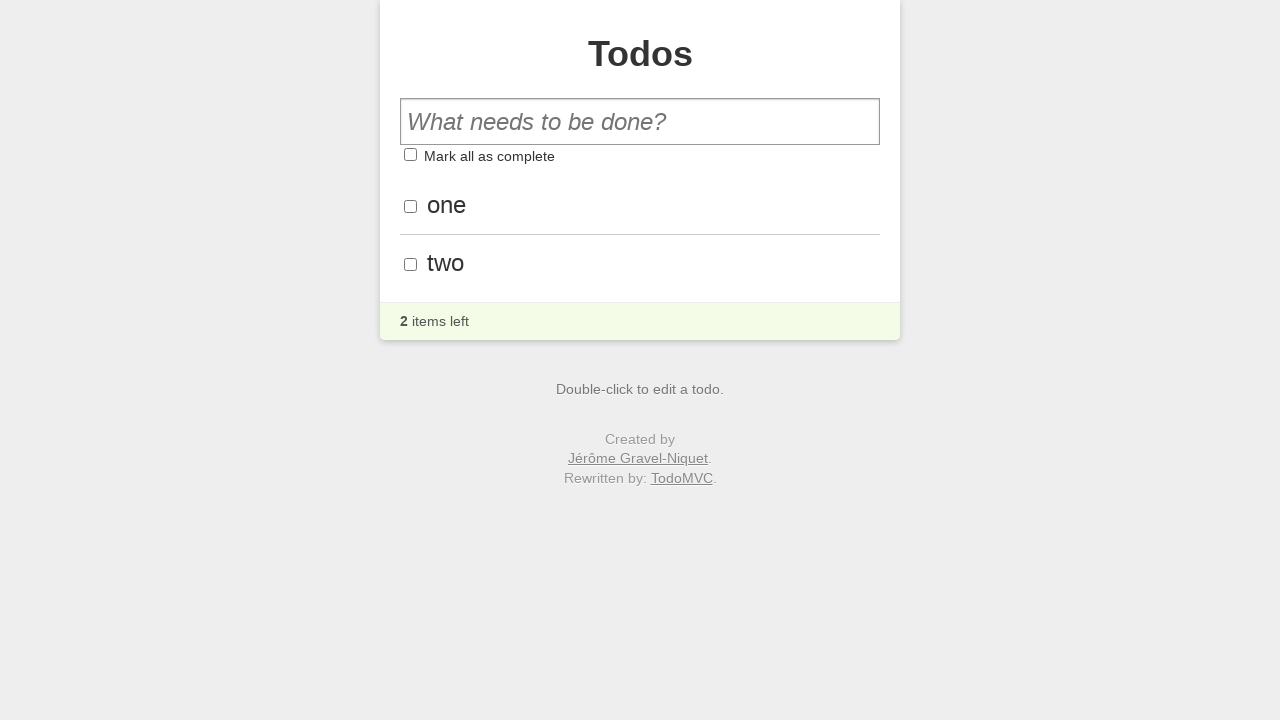

Waited for second todo item to appear in the list
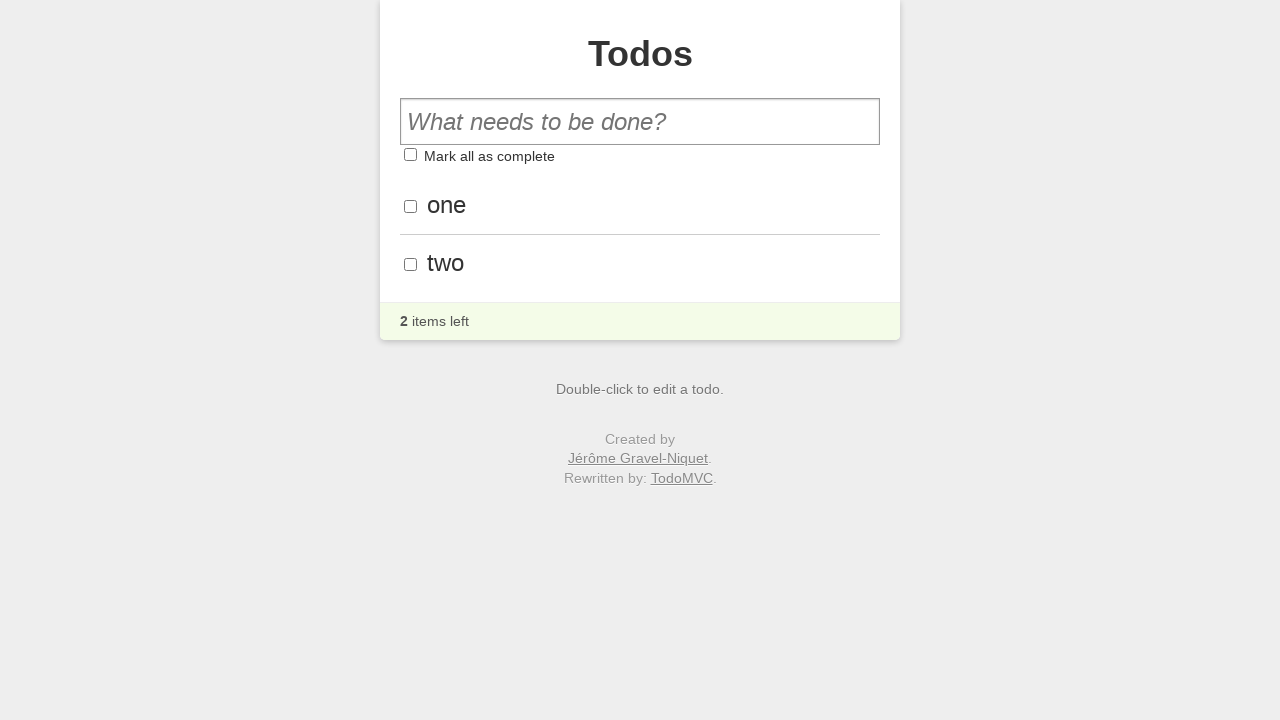

Clicked toggle checkbox for first todo item at (410, 206) on #todo-list li:nth-child(1) .toggle
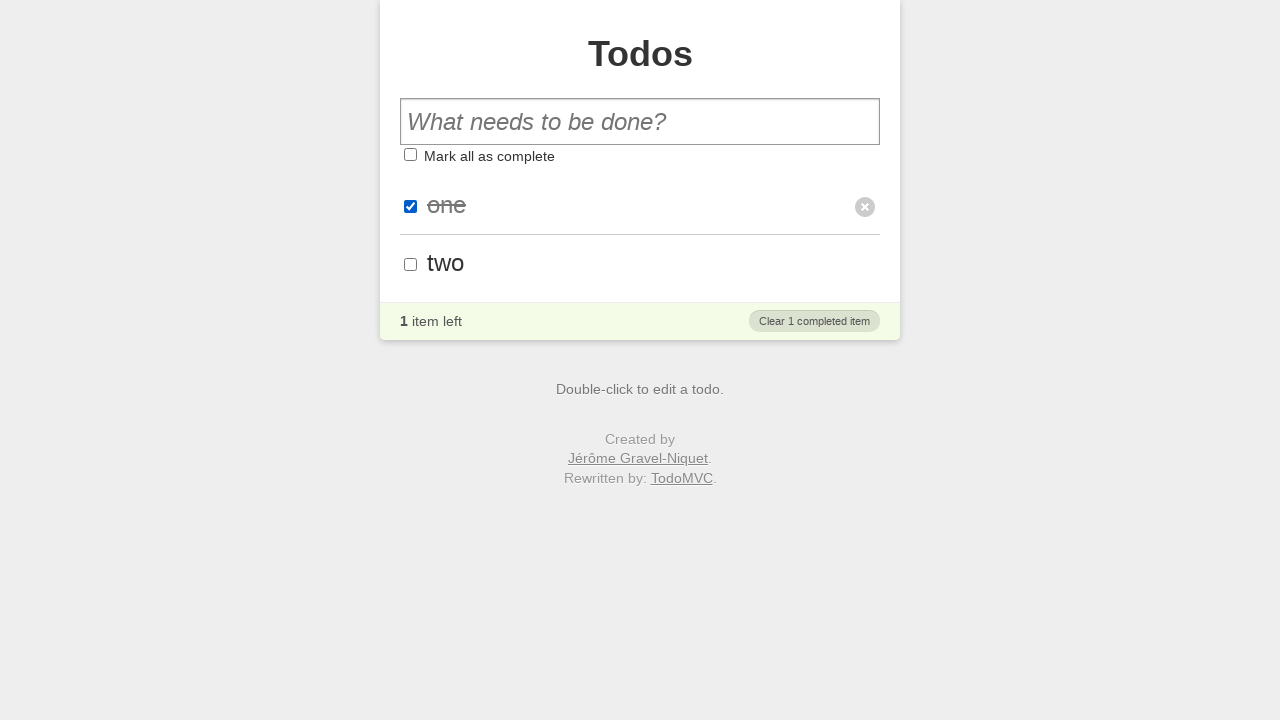

Clicked toggle checkbox for second todo item at (410, 264) on #todo-list li:nth-child(2) .toggle
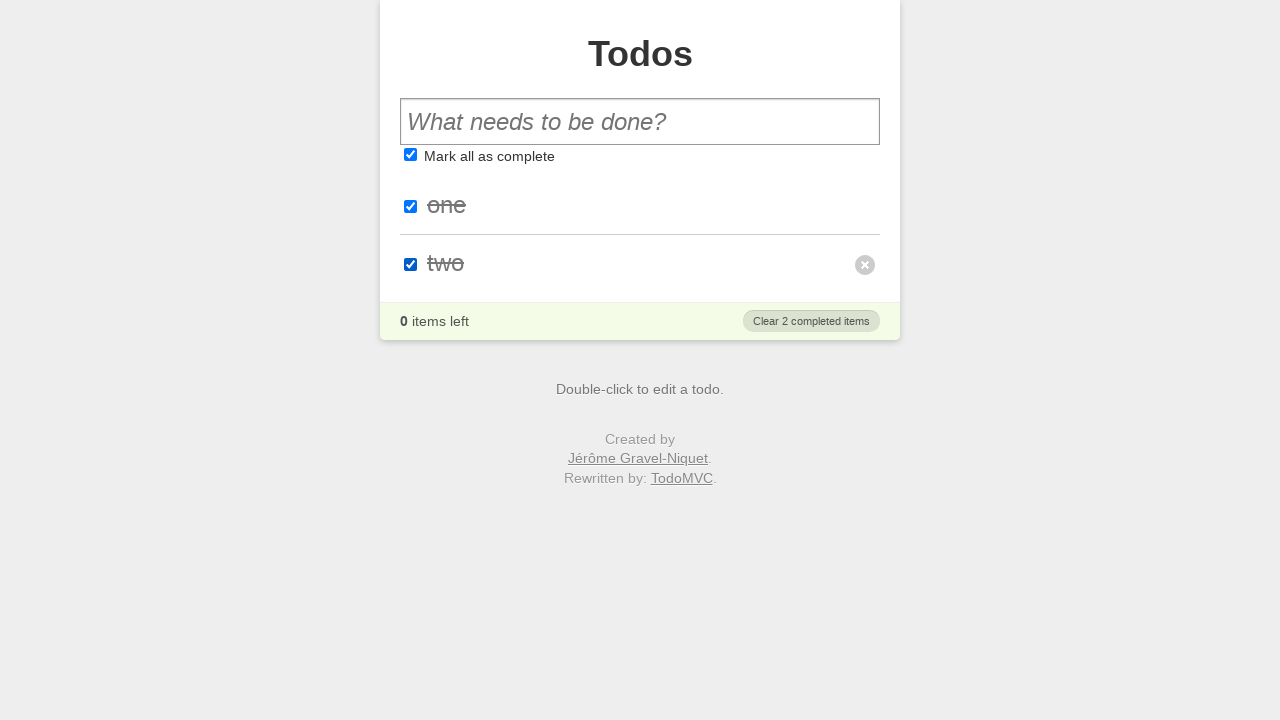

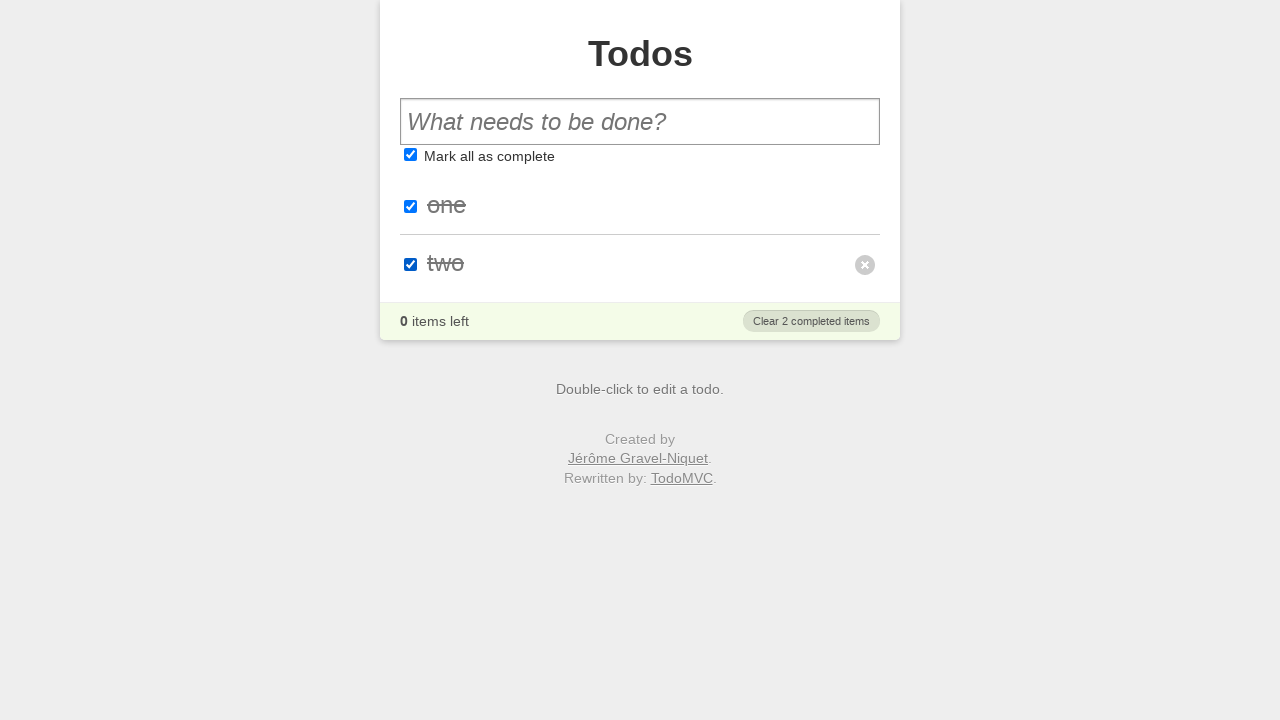